Navigates to The Internet herokuapp, clicks on the Sortable Data Tables link, and verifies that the table with rows and columns is displayed.

Starting URL: https://the-internet.herokuapp.com/

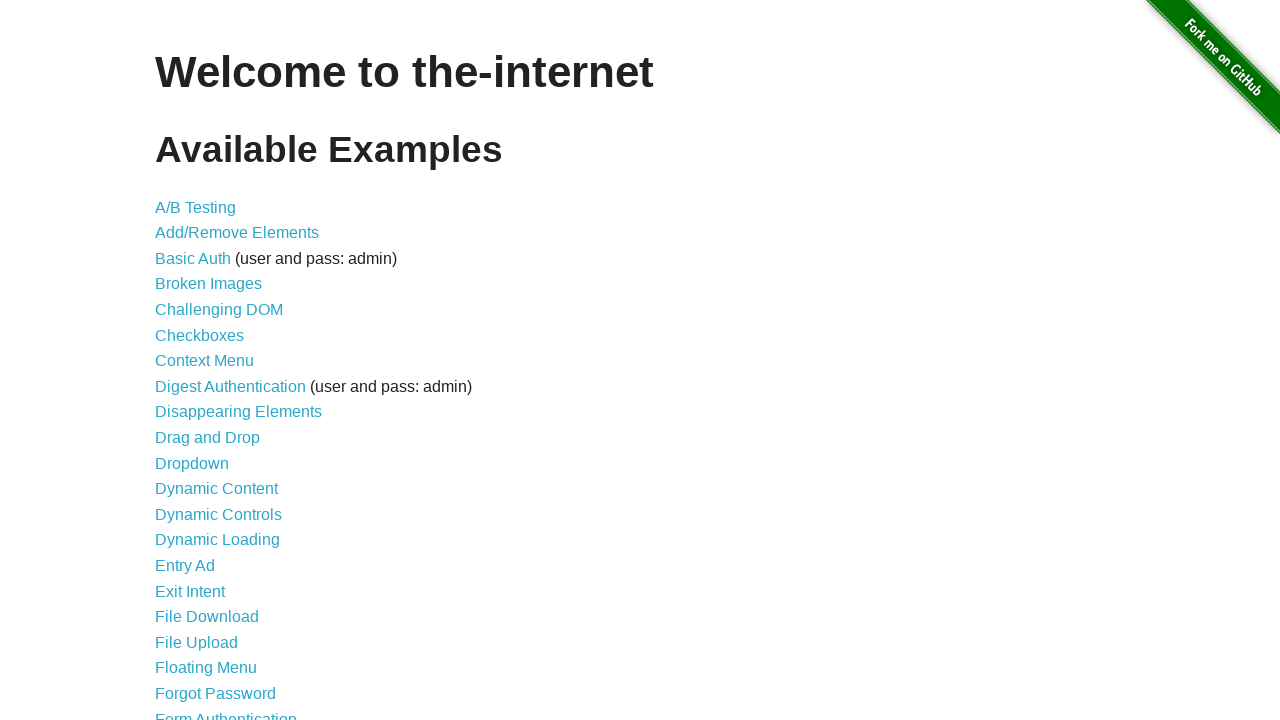

Navigated to The Internet herokuapp homepage
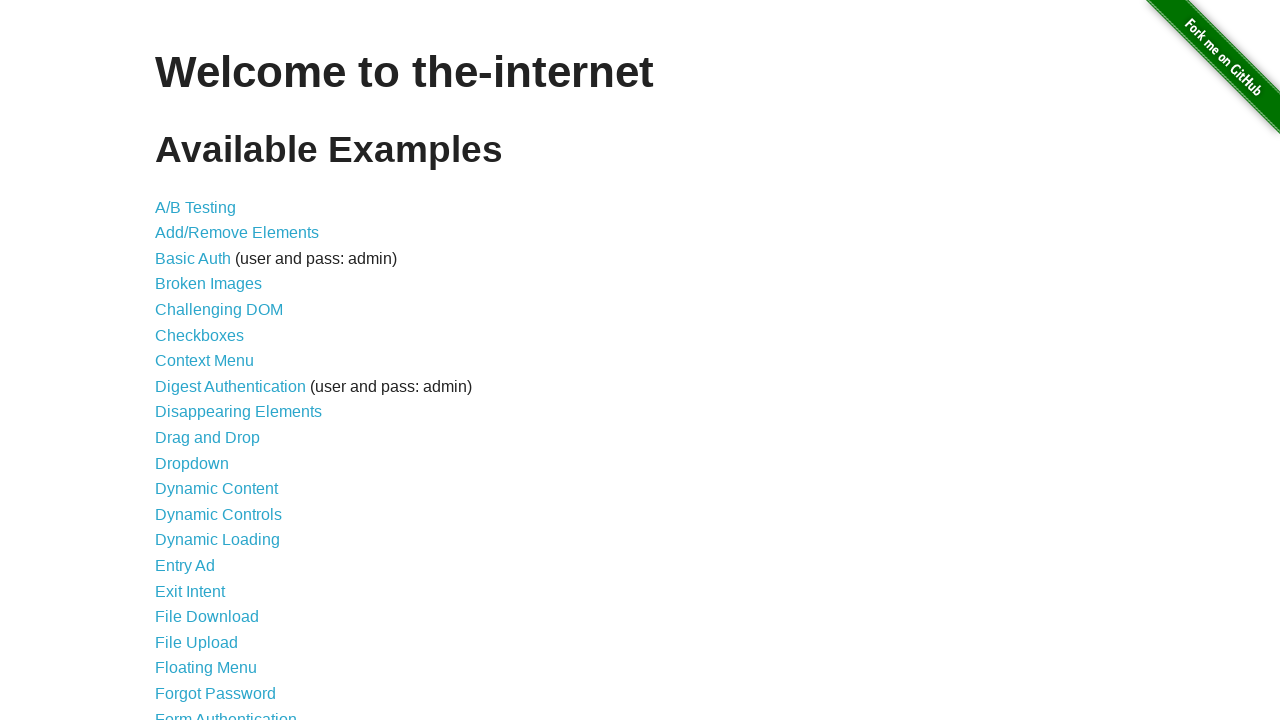

Clicked on Sortable Data Tables link at (230, 574) on text=Sortable Data Tables
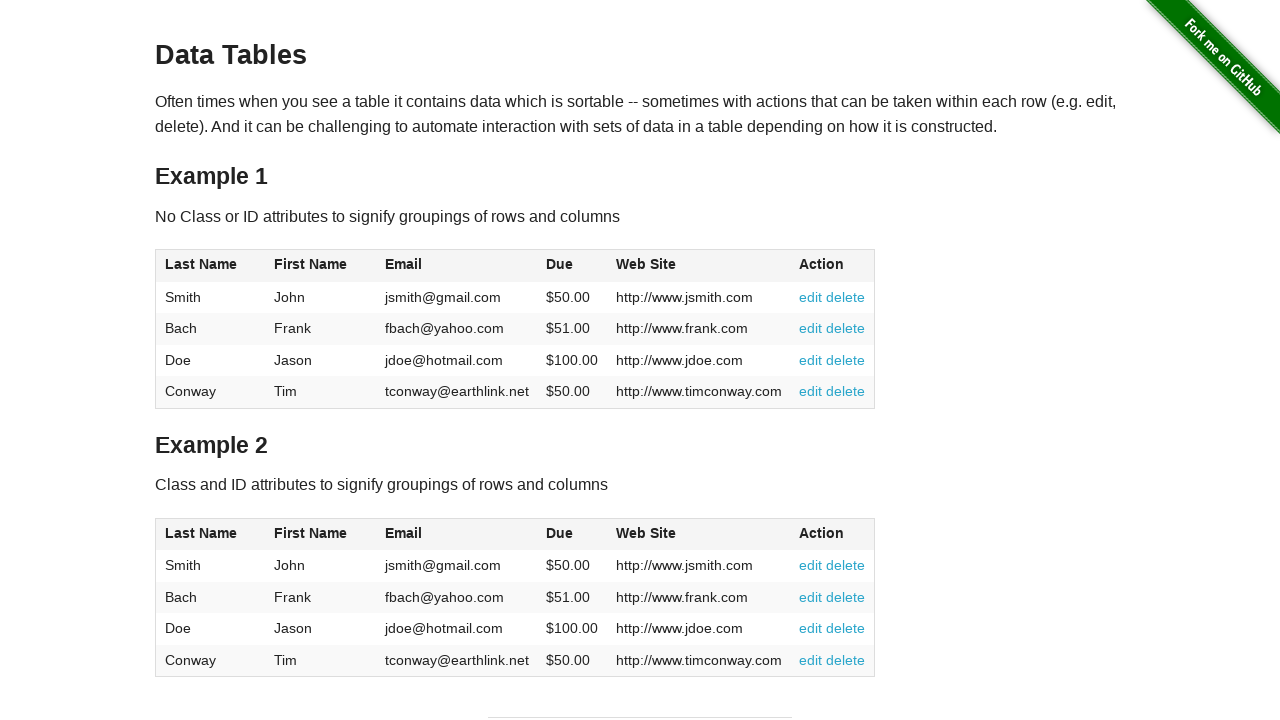

Table with id 'table1' is now visible
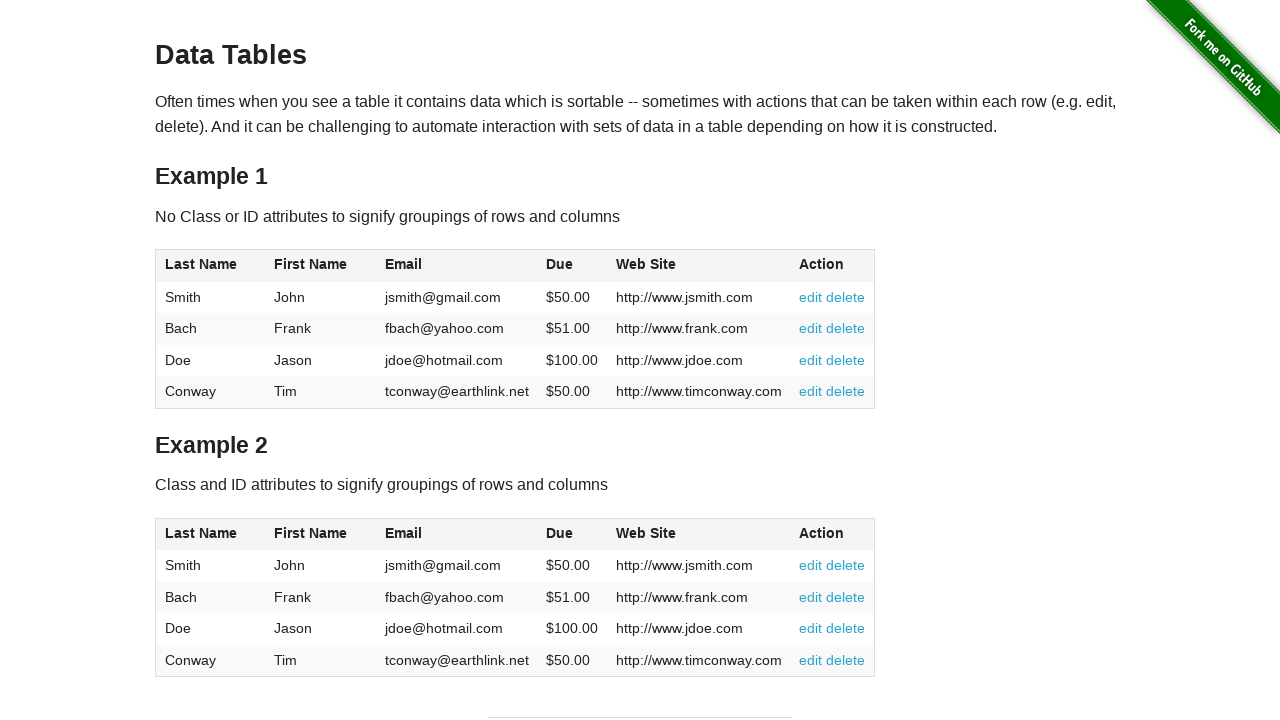

Verified table rows are present in table body
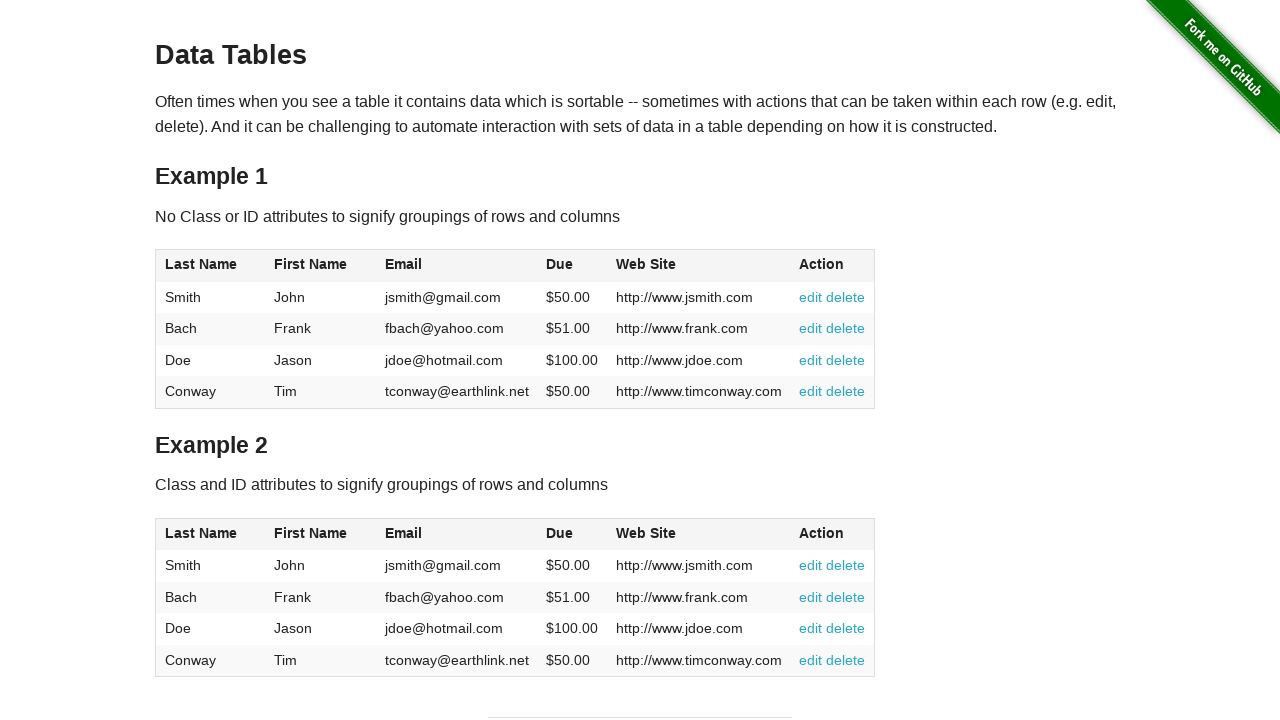

Verified table column headers are present
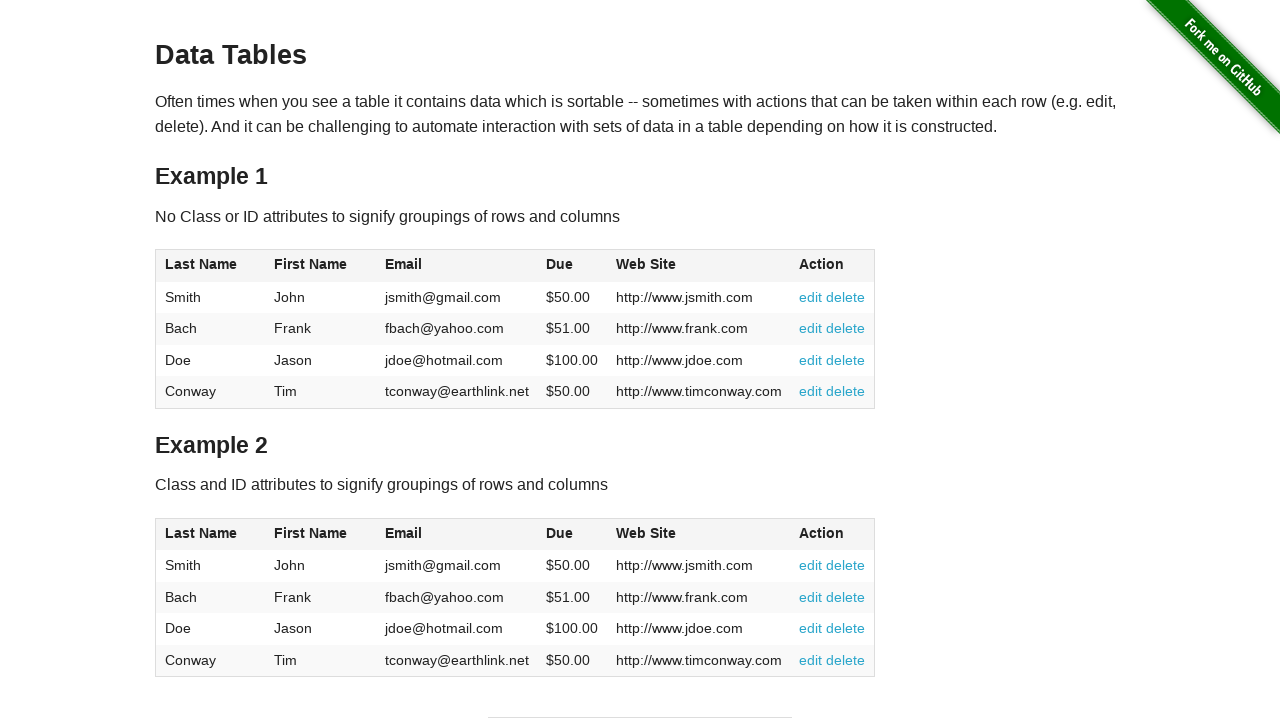

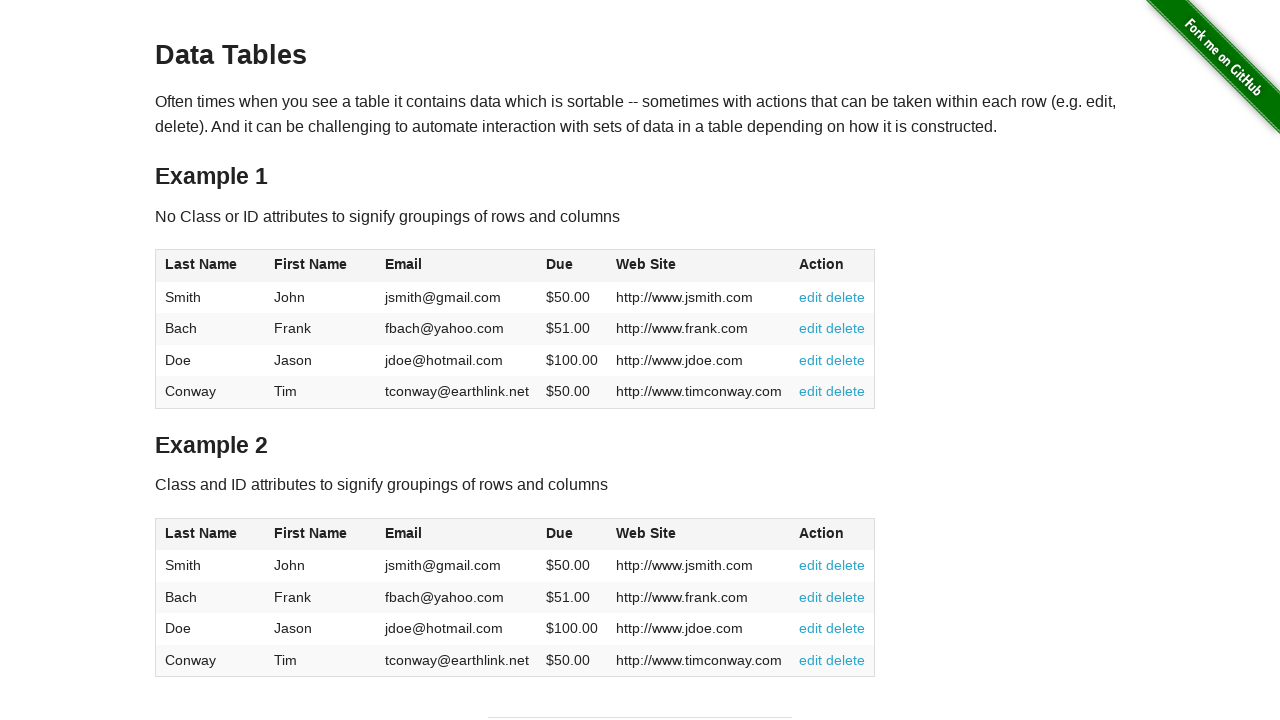